Tests checkbox interaction by finding all checkboxes with the same name attribute and clicking each one to verify they can be selected

Starting URL: https://www.html.am/html-codes/forms/html-radio-button-code.cfm

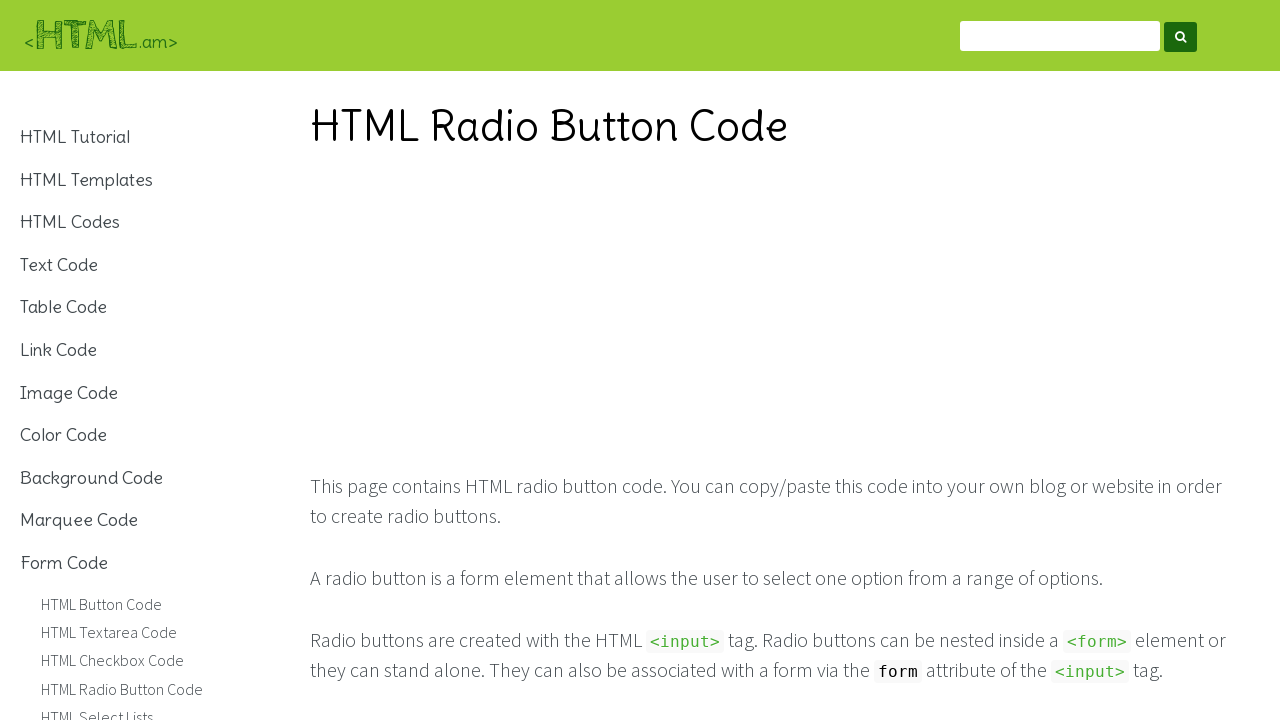

Navigated to HTML radio button and checkbox code page
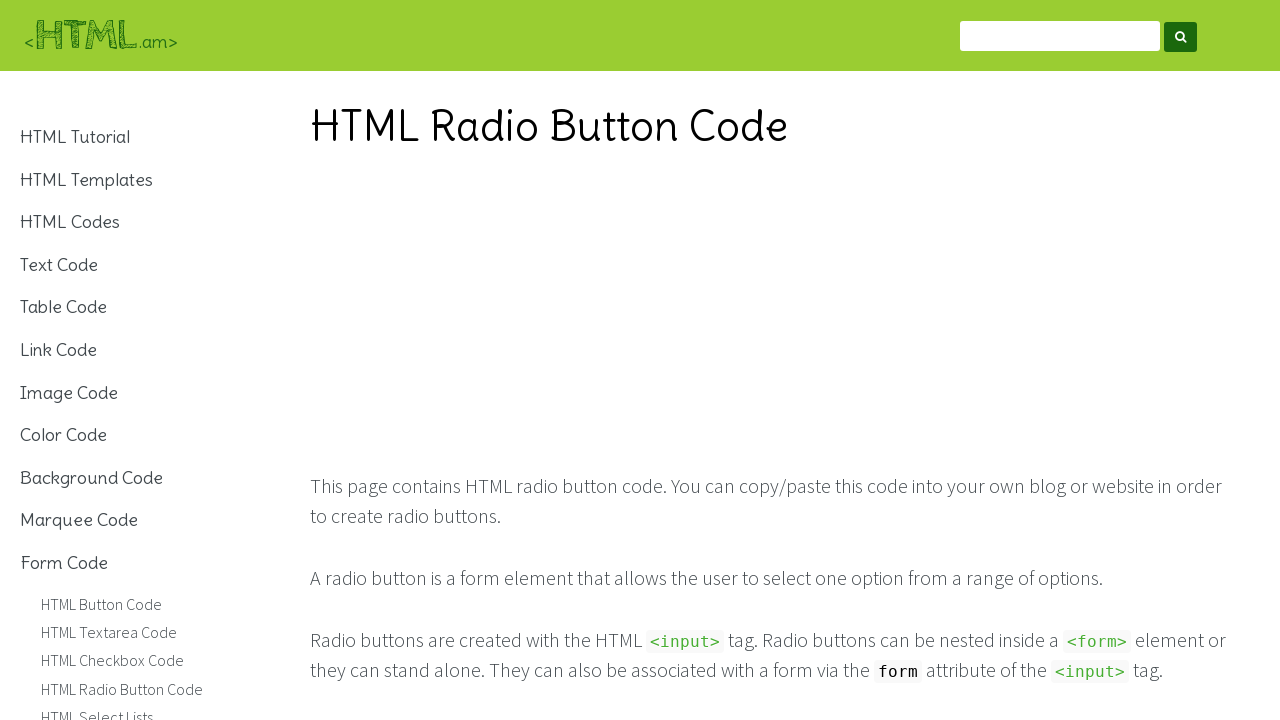

Located all checkboxes with name='fruit'
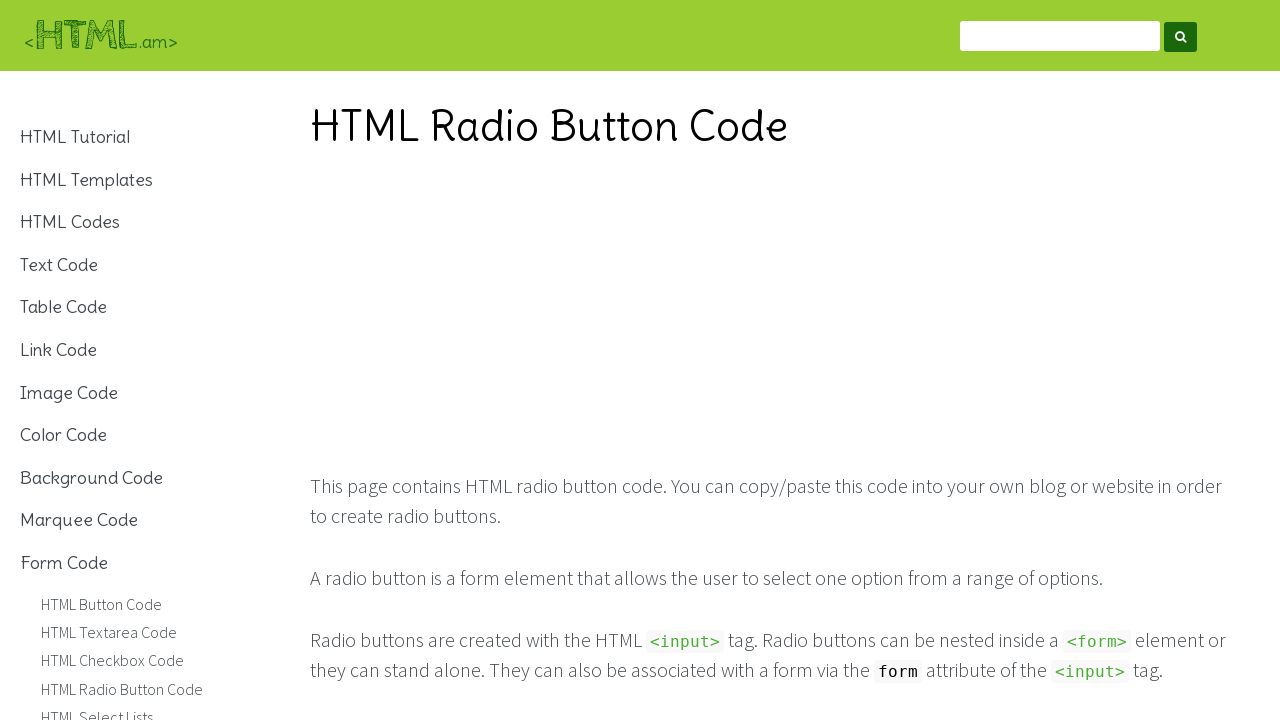

Found 3 checkboxes with name='fruit'
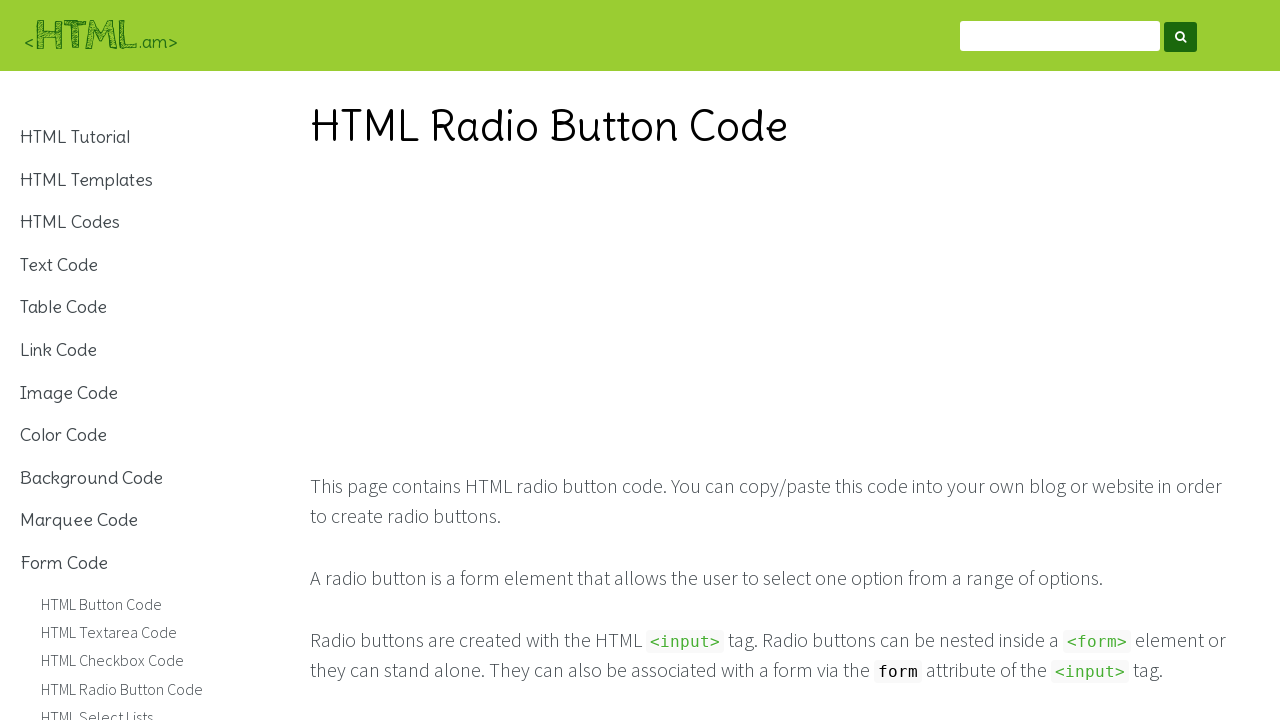

Retrieved value attribute of first checkbox: 'apple'
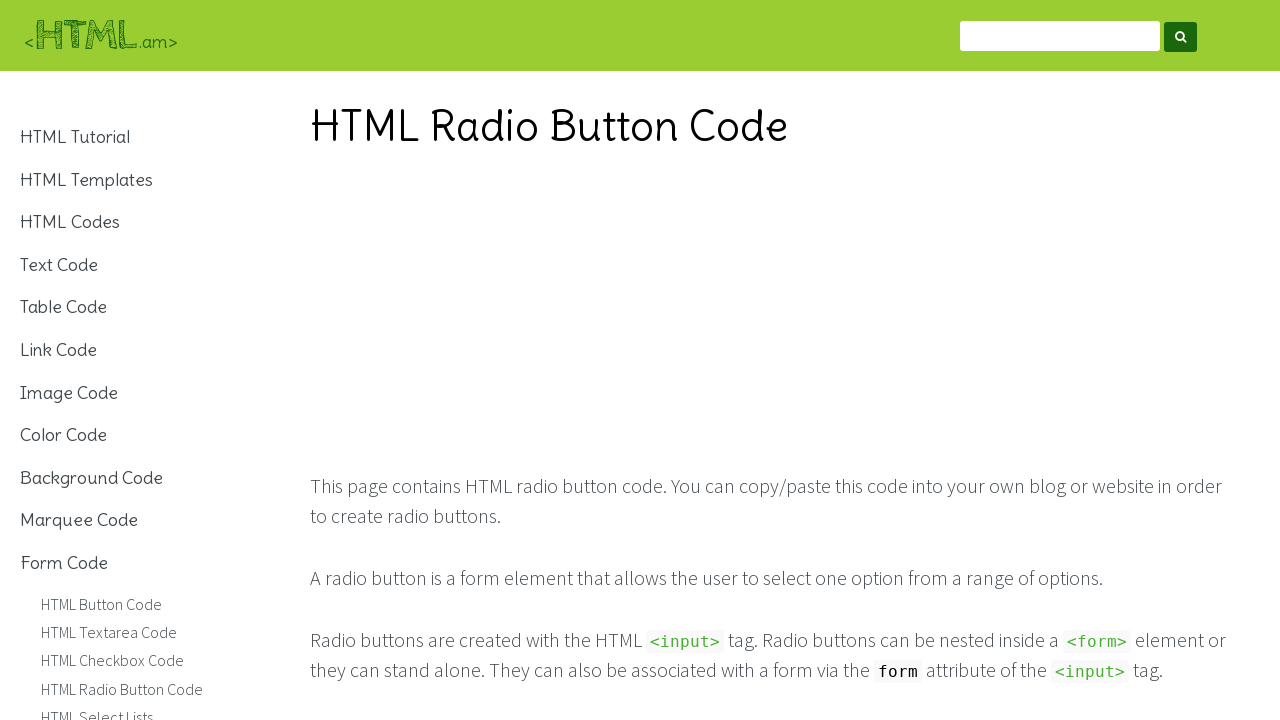

Retrieved value attribute of checkbox 0: 'apple'
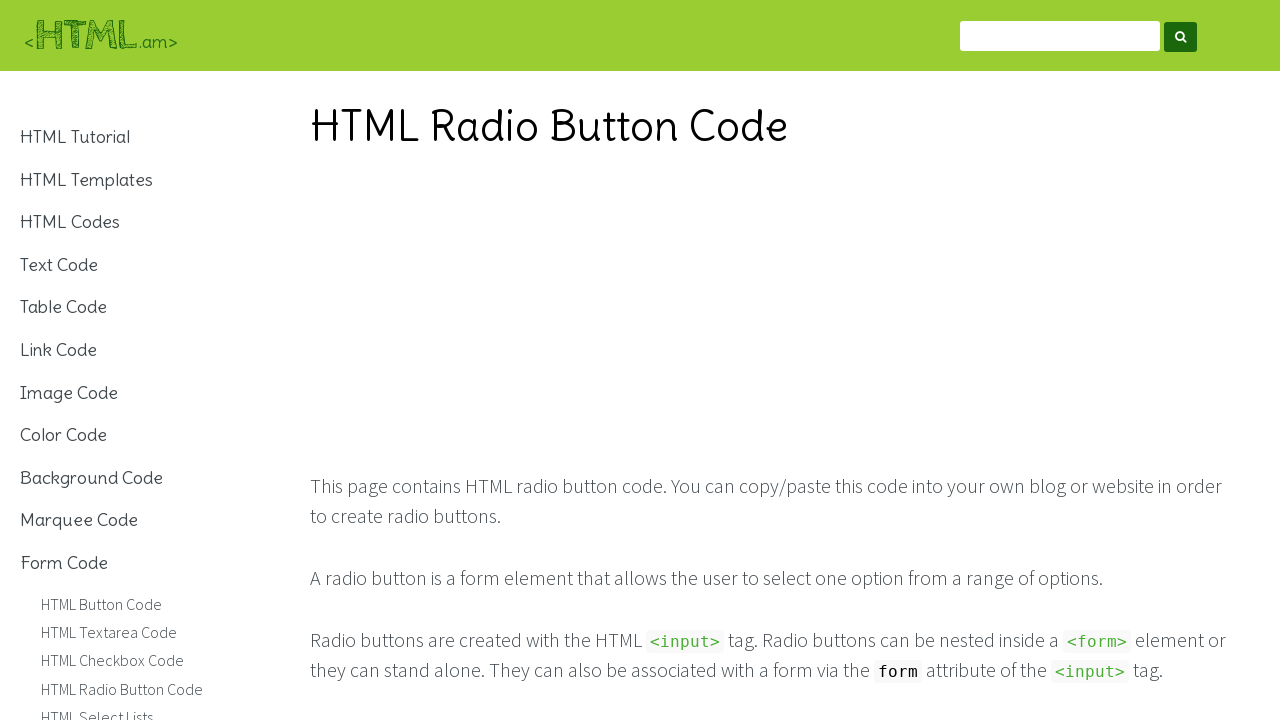

Retrieved value attribute of checkbox 1: 'orange'
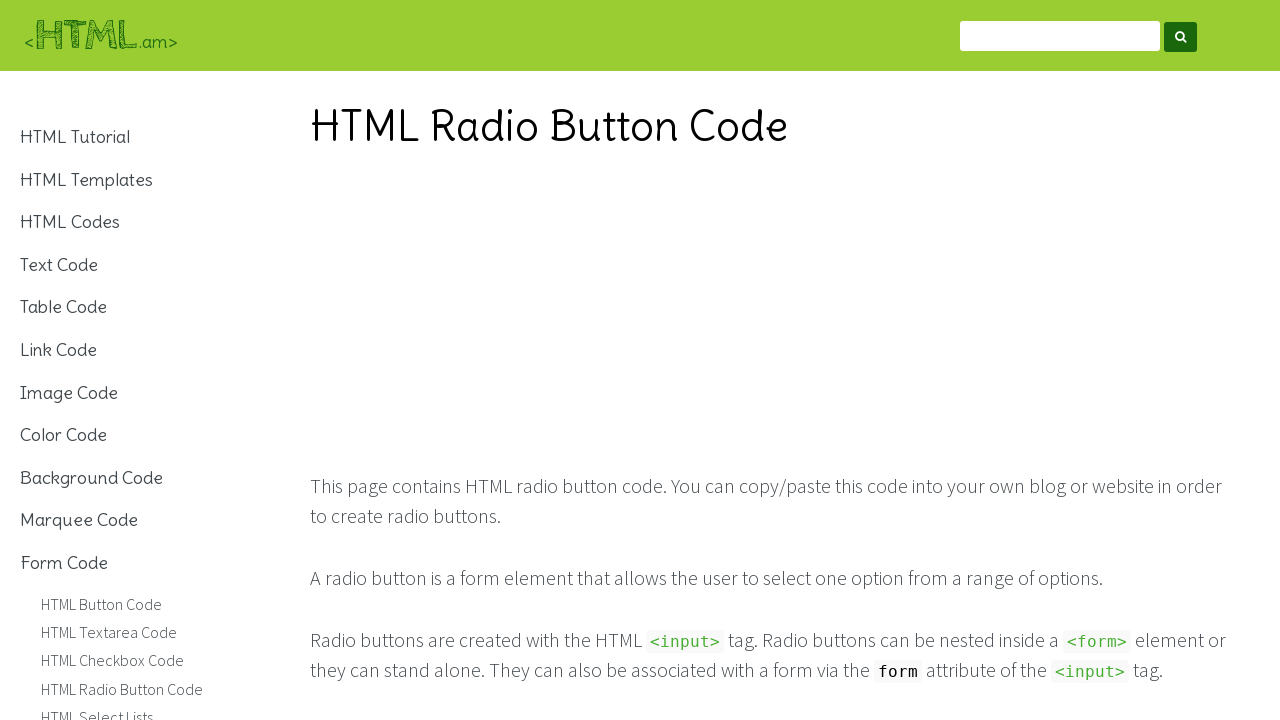

Retrieved value attribute of checkbox 2: 'banana'
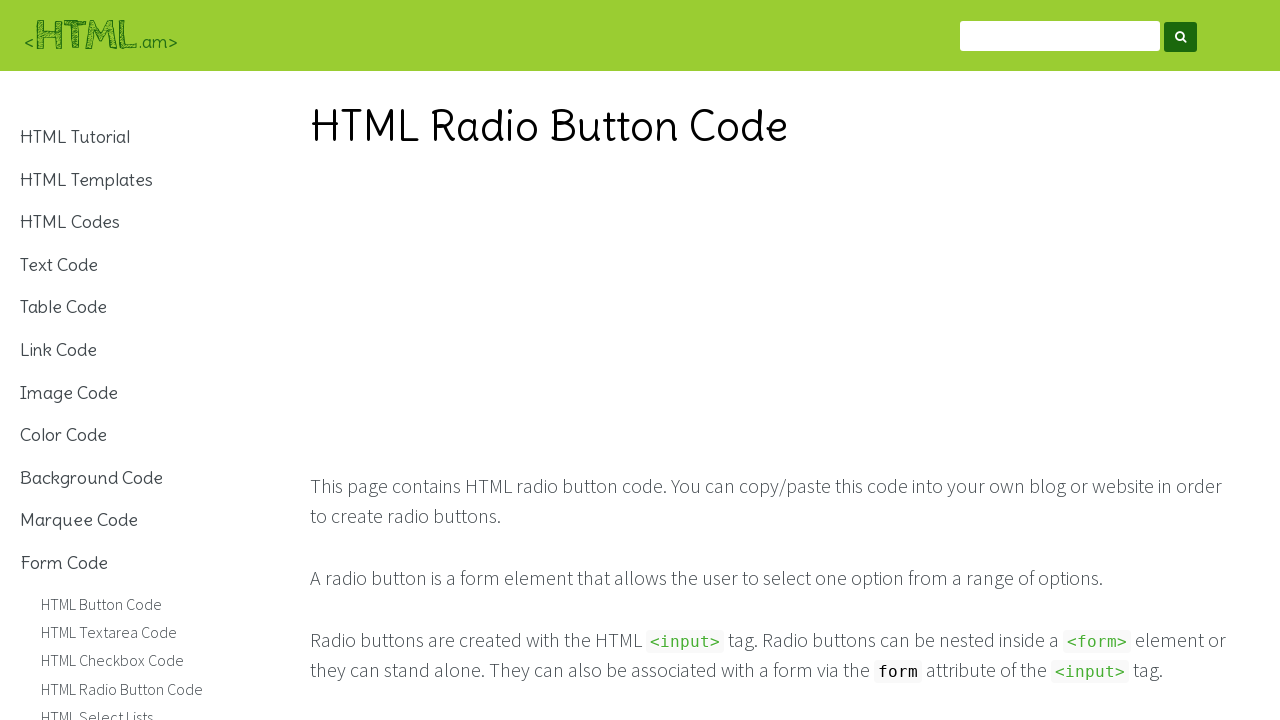

Checked initial state of first checkbox: None
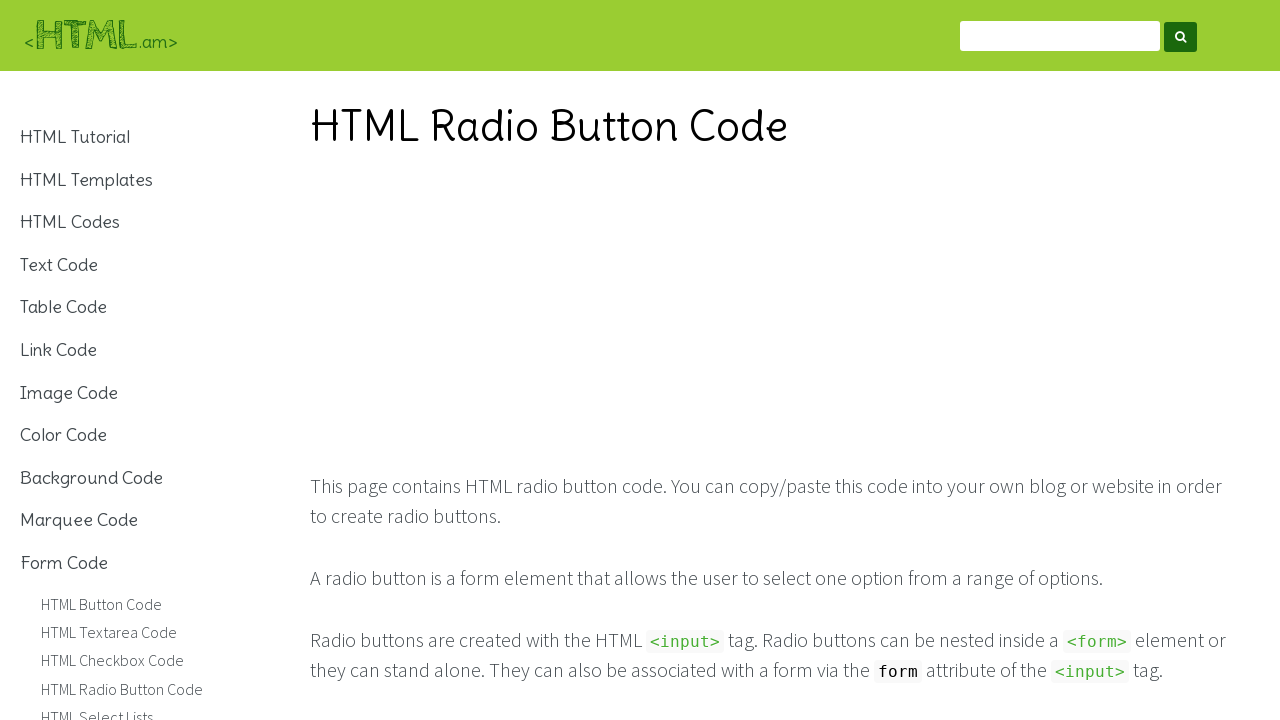

Clicked checkbox 0 to select it at (630, 360) on input[name='fruit'] >> nth=0
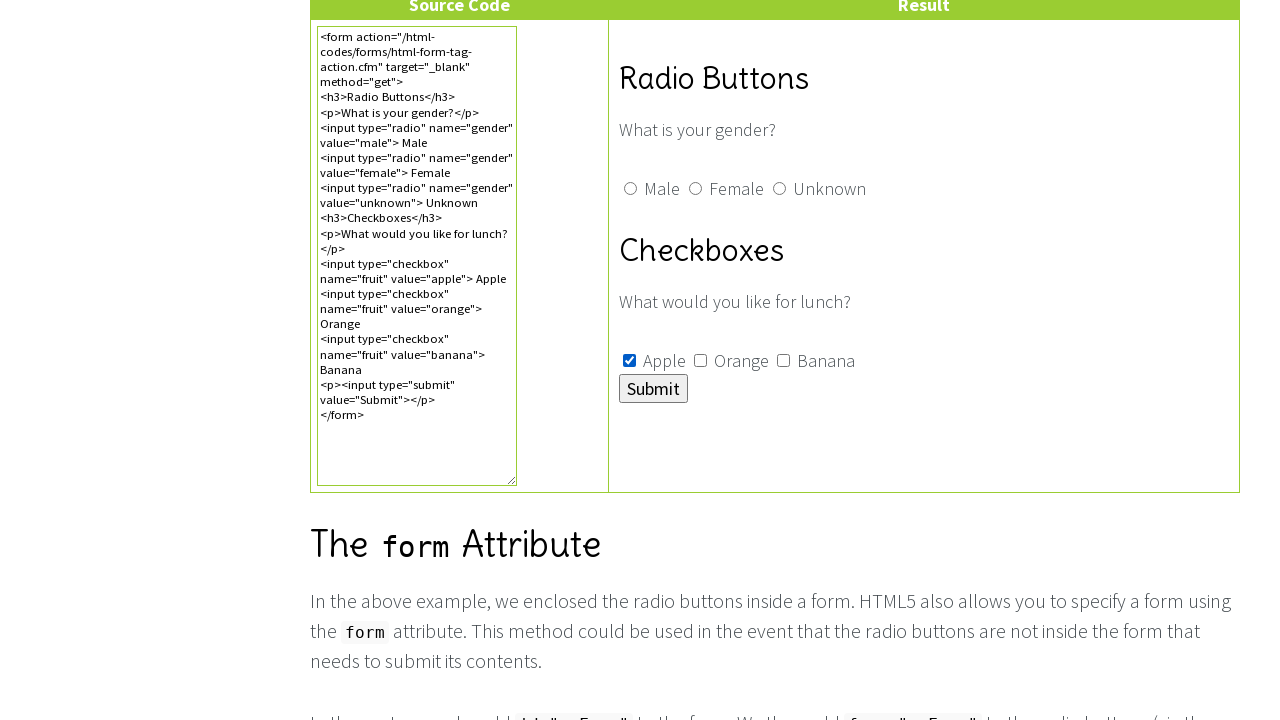

Clicked checkbox 1 to select it at (701, 360) on input[name='fruit'] >> nth=1
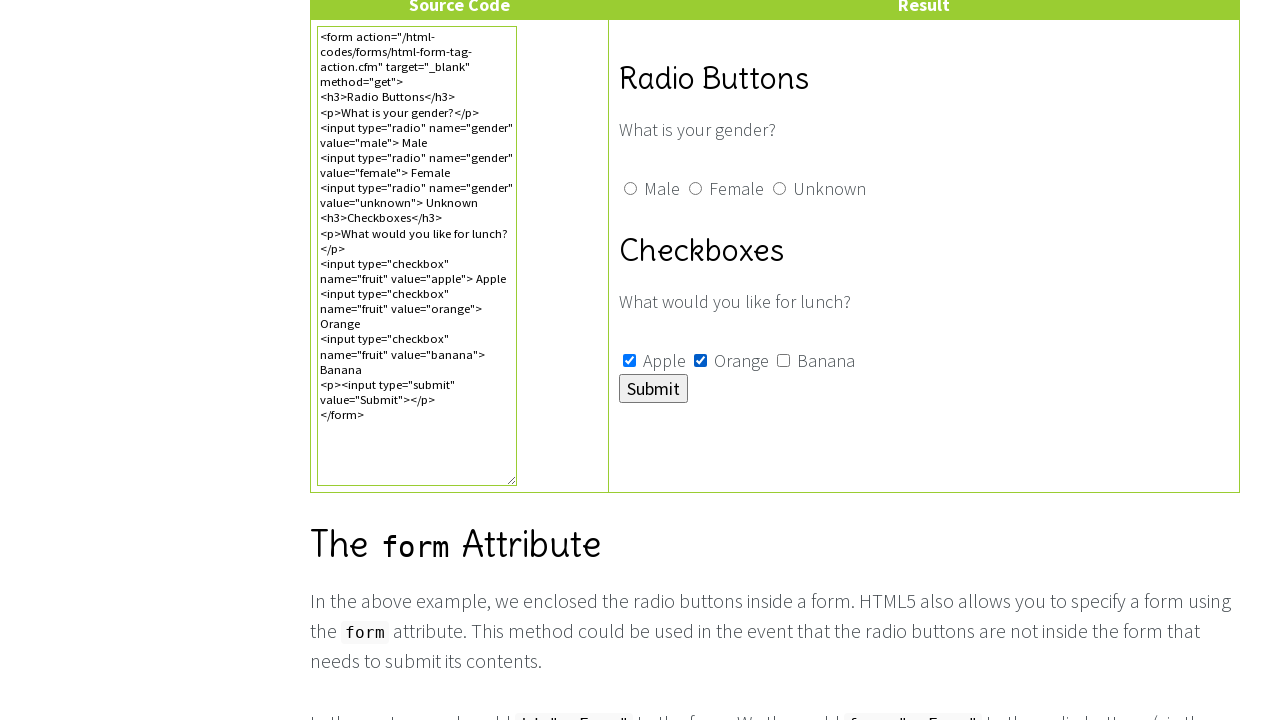

Clicked checkbox 2 to select it at (784, 360) on input[name='fruit'] >> nth=2
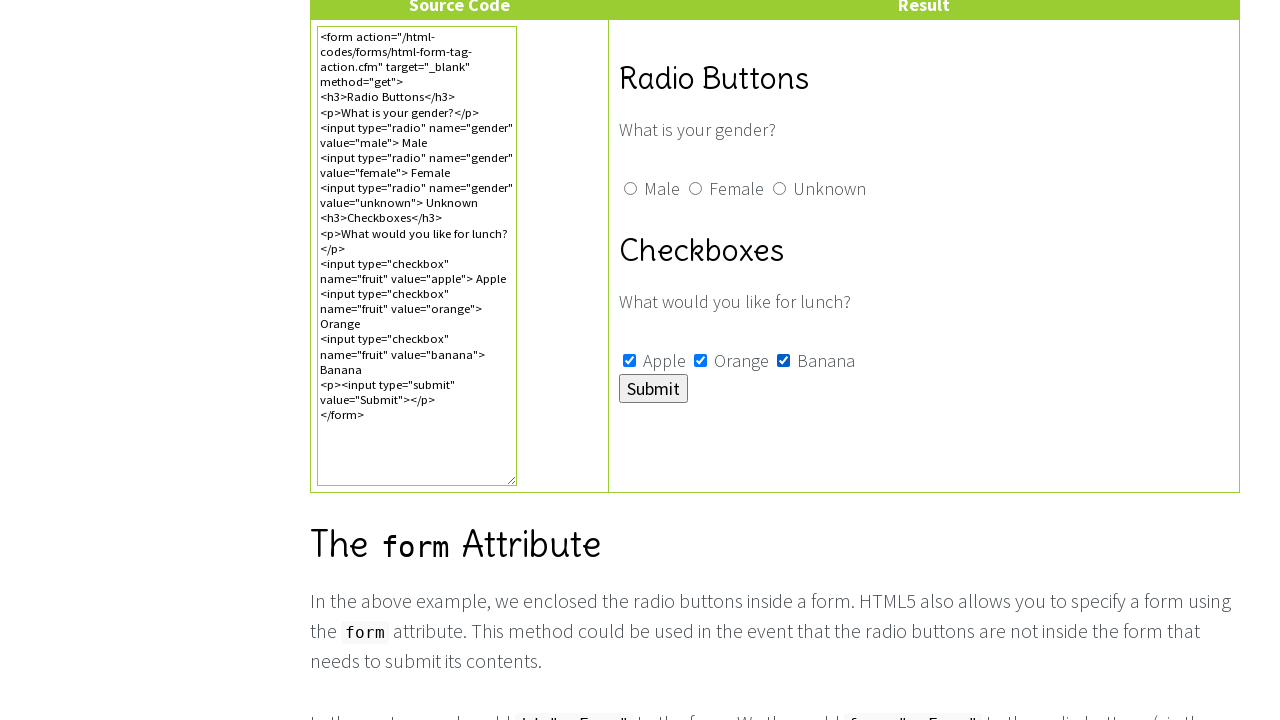

Waited 3 seconds to observe checkbox selection results
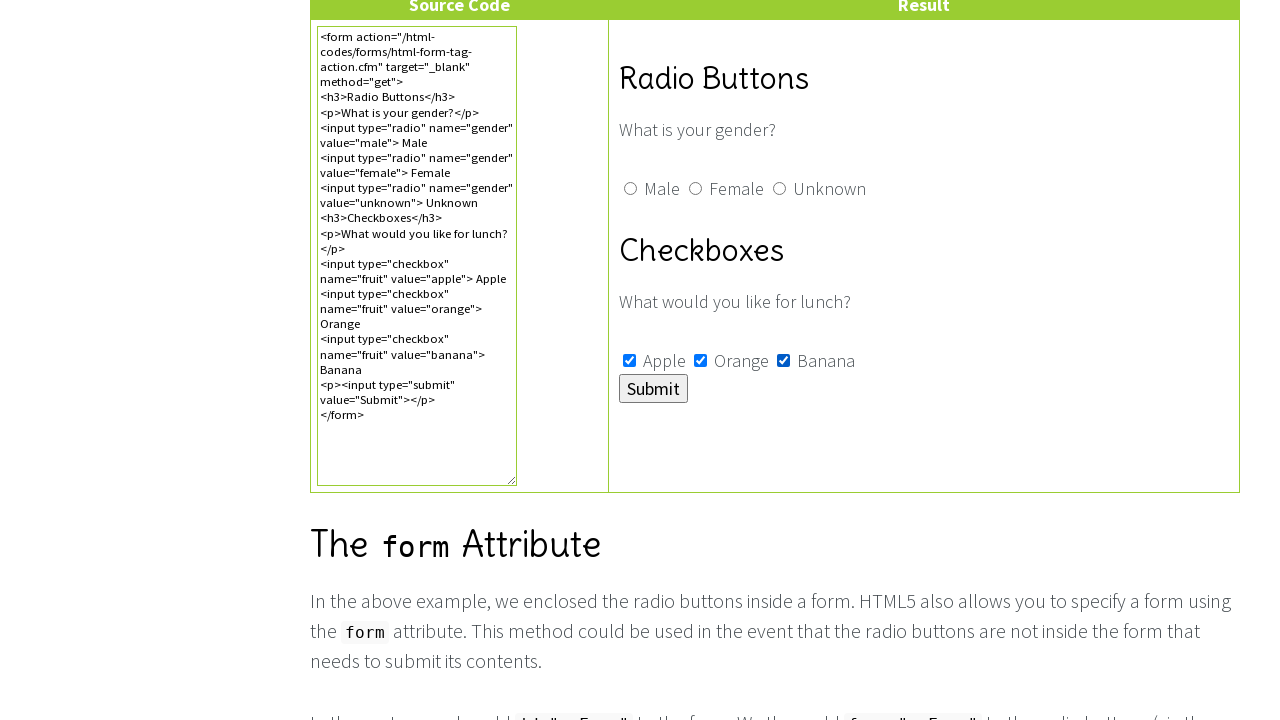

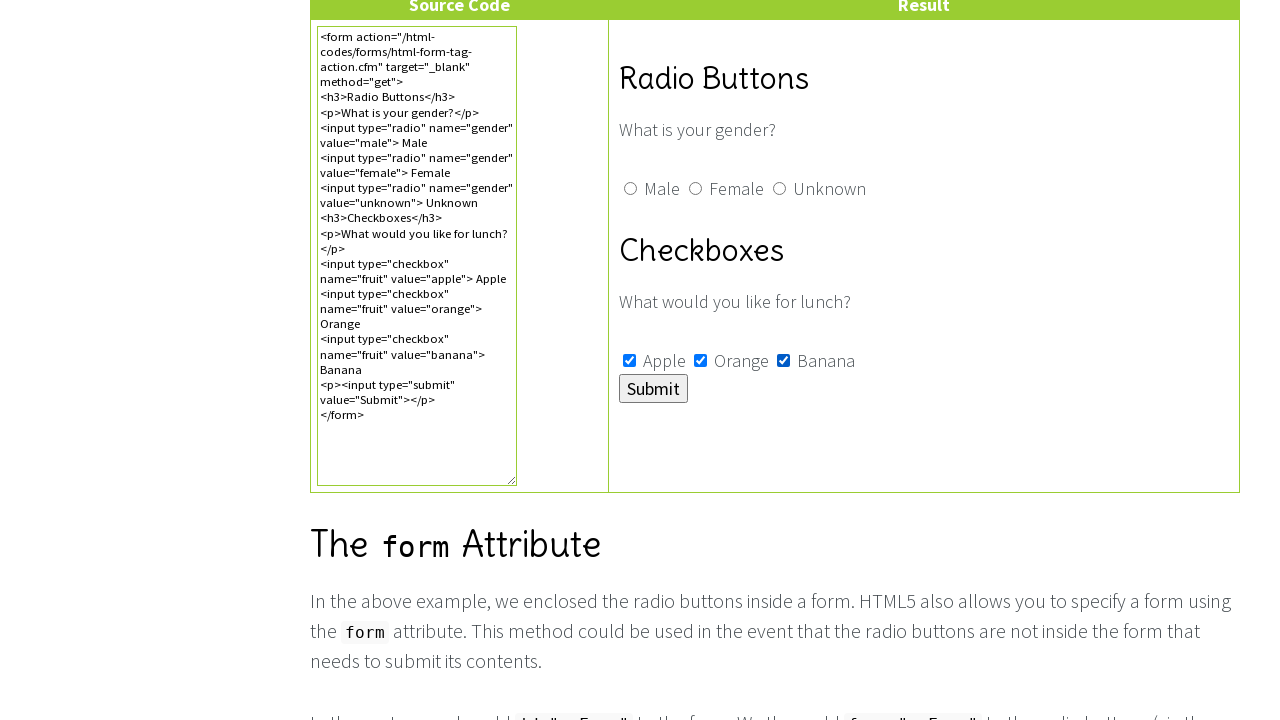